Tests context menu functionality by clicking on a Context Menu link, right-clicking on a designated area, and handling the resulting JavaScript alert

Starting URL: https://the-internet.herokuapp.com/

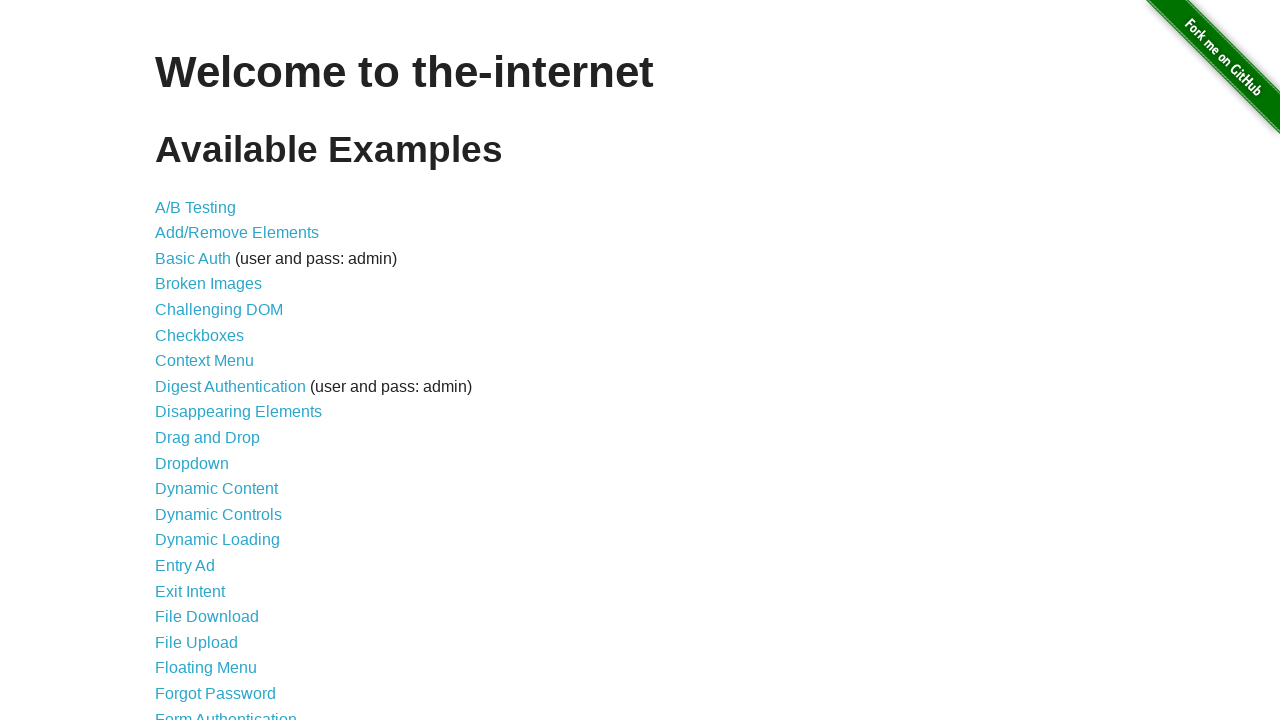

Clicked on Context Menu link at (204, 361) on xpath=//a[contains(text(),'Context Menu')]
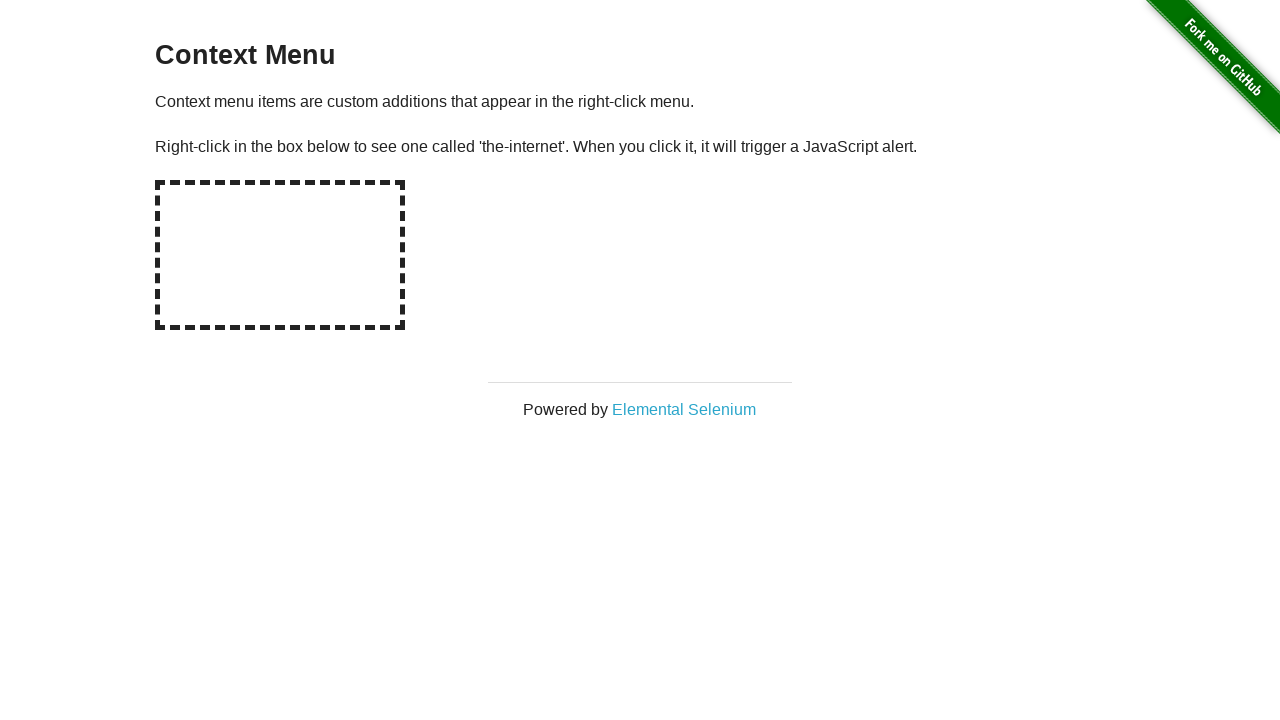

Hot-spot element became visible
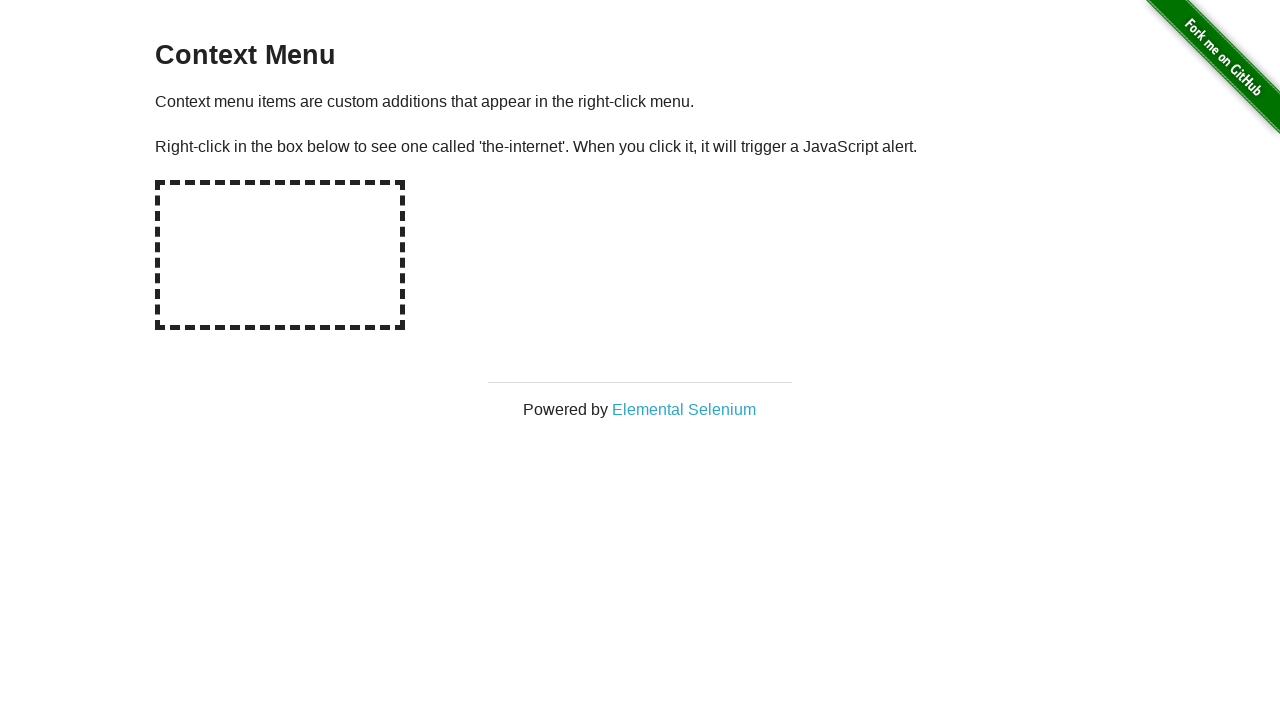

Right-clicked on the hot-spot area at (280, 255) on #hot-spot
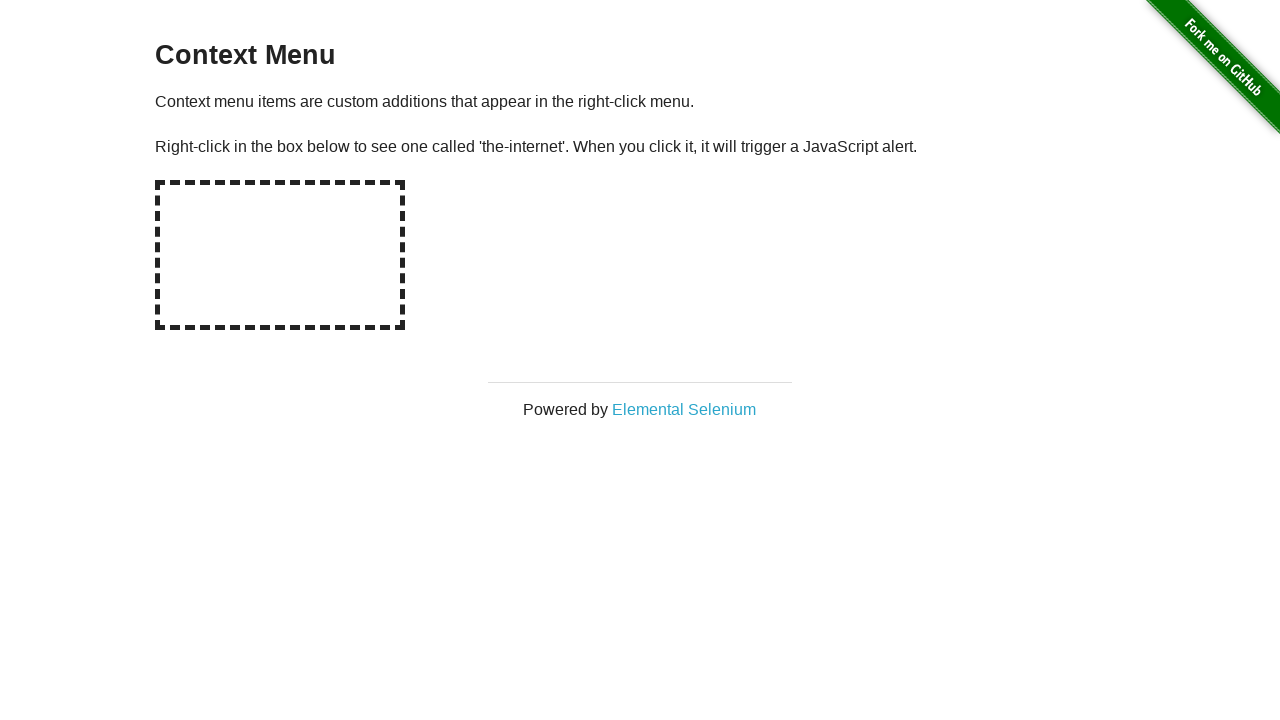

Accepted the JavaScript alert
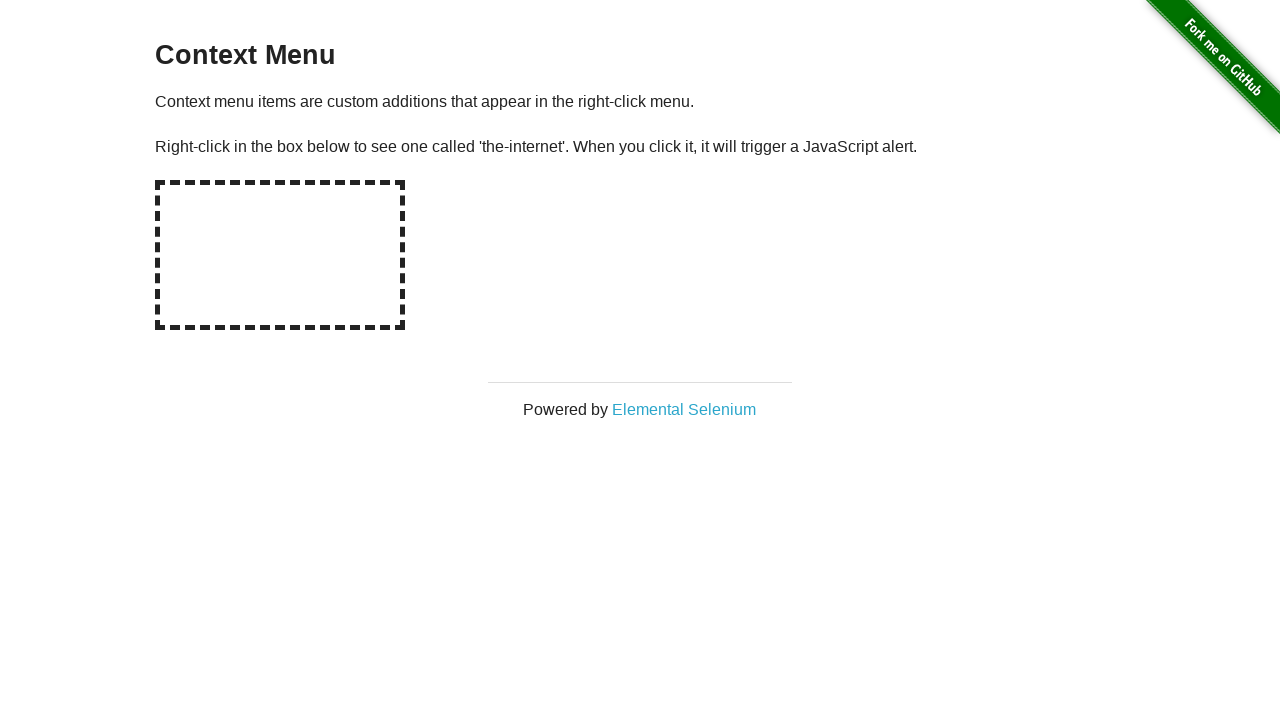

Navigated back to previous page
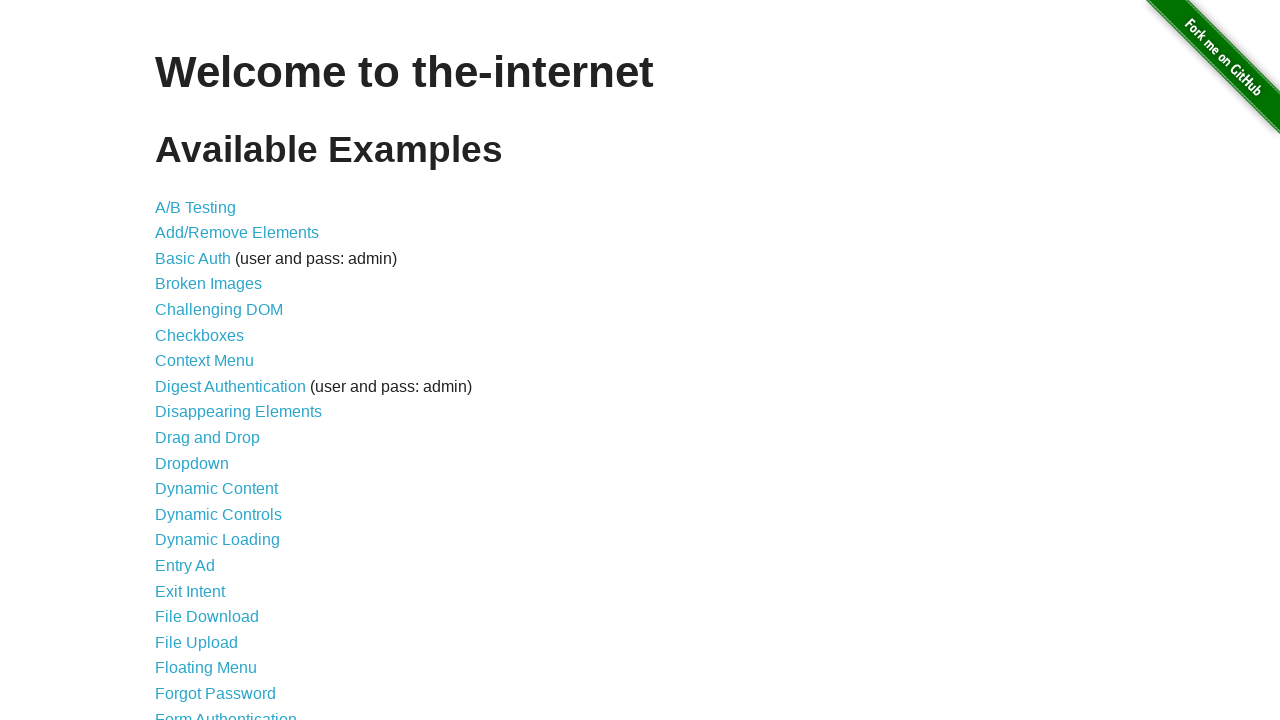

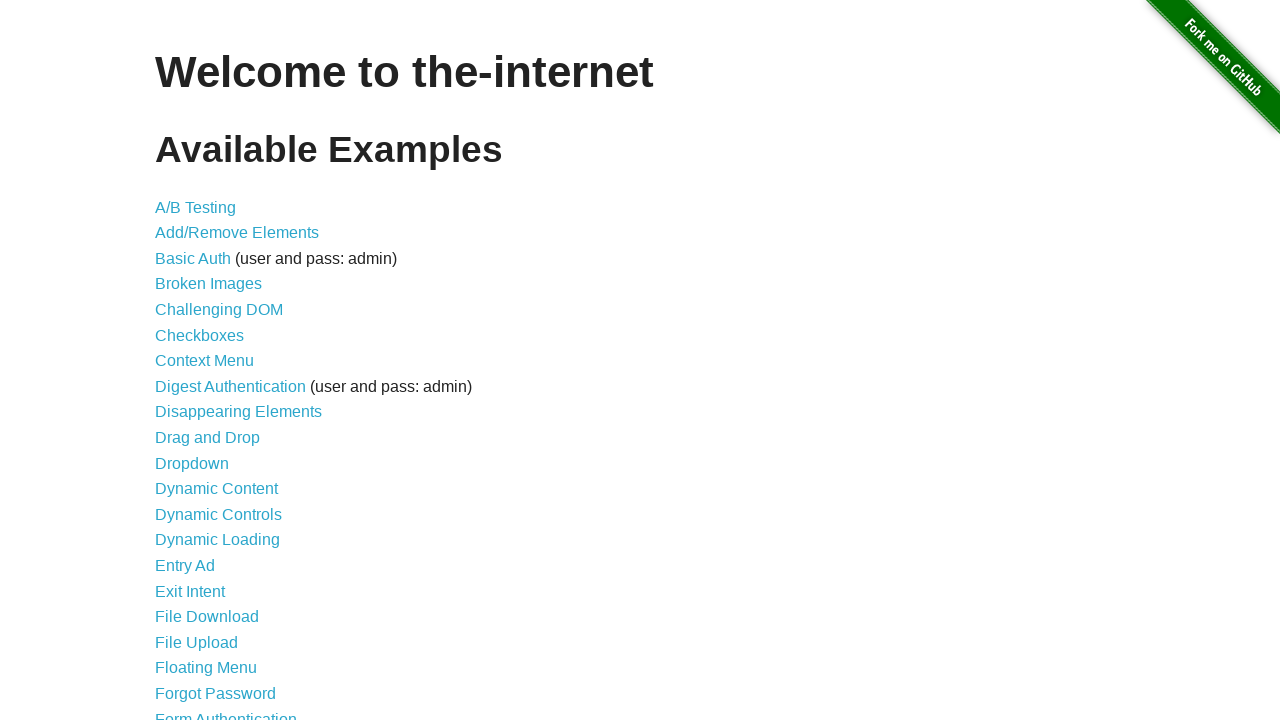